Tests that browser back button works correctly with filter navigation

Starting URL: https://demo.playwright.dev/todomvc

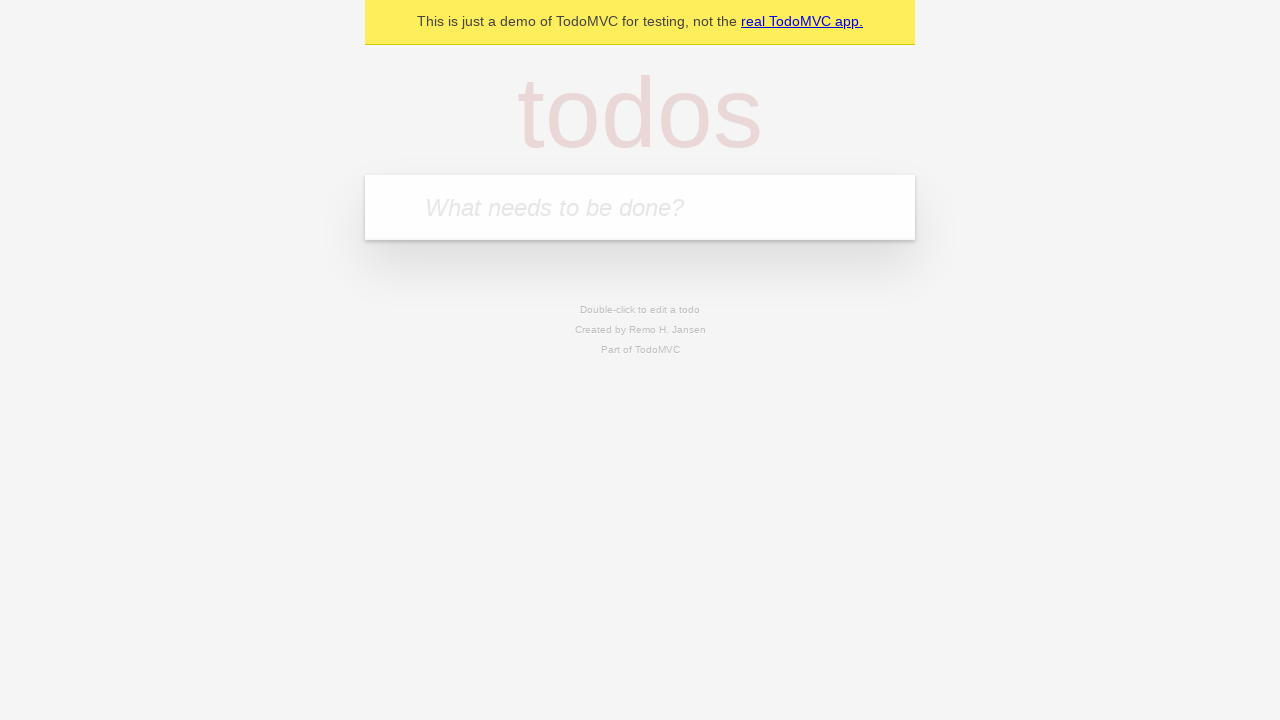

Filled todo input field with 'buy some cheese' on internal:attr=[placeholder="What needs to be done?"i]
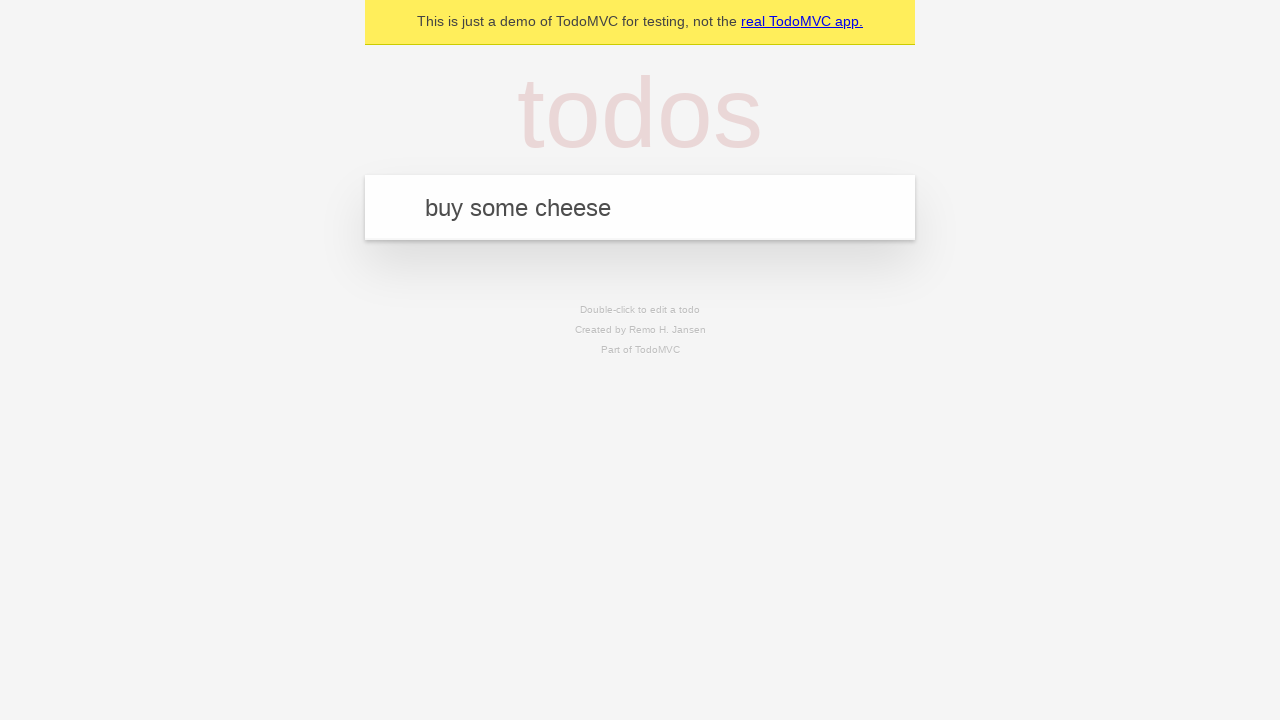

Pressed Enter to create todo 'buy some cheese' on internal:attr=[placeholder="What needs to be done?"i]
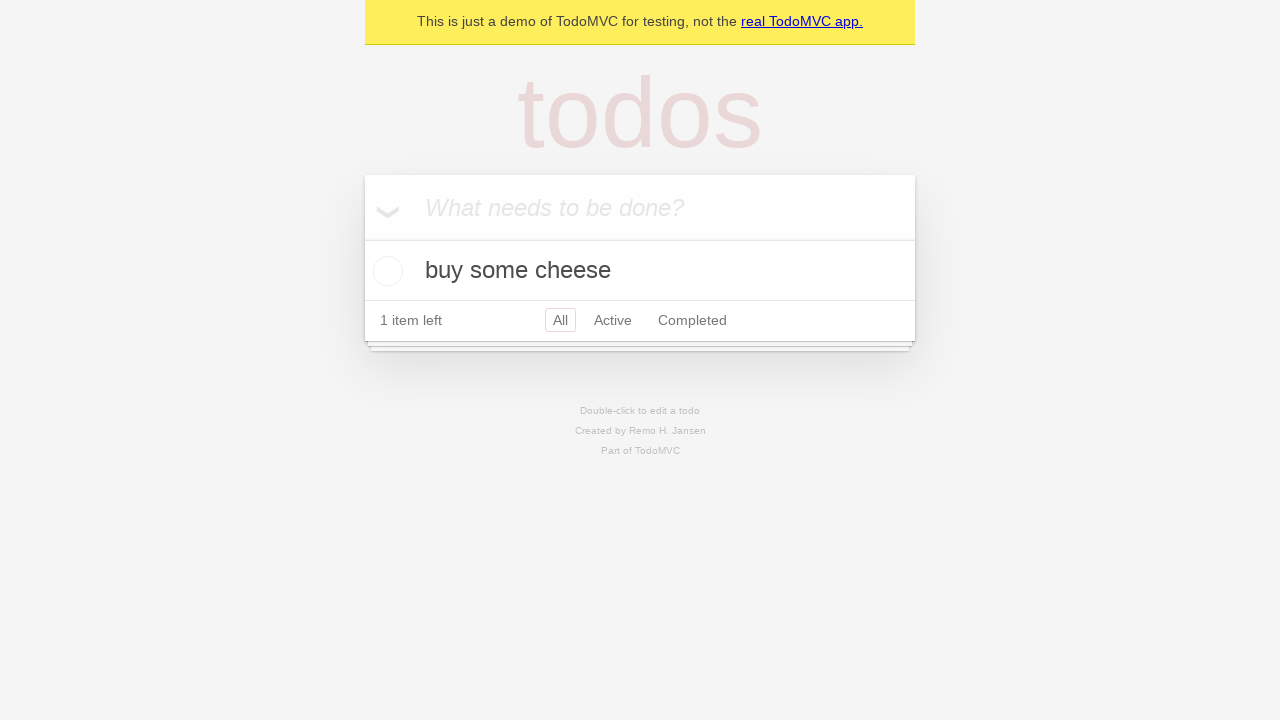

Filled todo input field with 'feed the cat' on internal:attr=[placeholder="What needs to be done?"i]
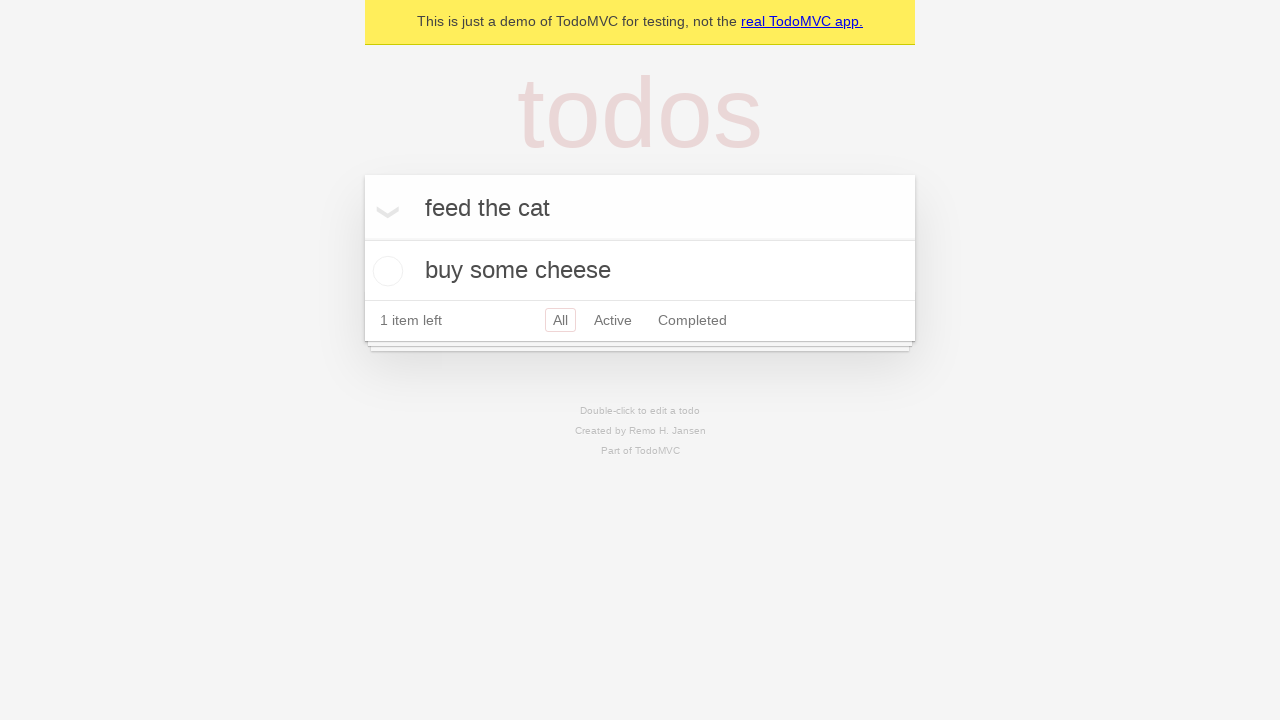

Pressed Enter to create todo 'feed the cat' on internal:attr=[placeholder="What needs to be done?"i]
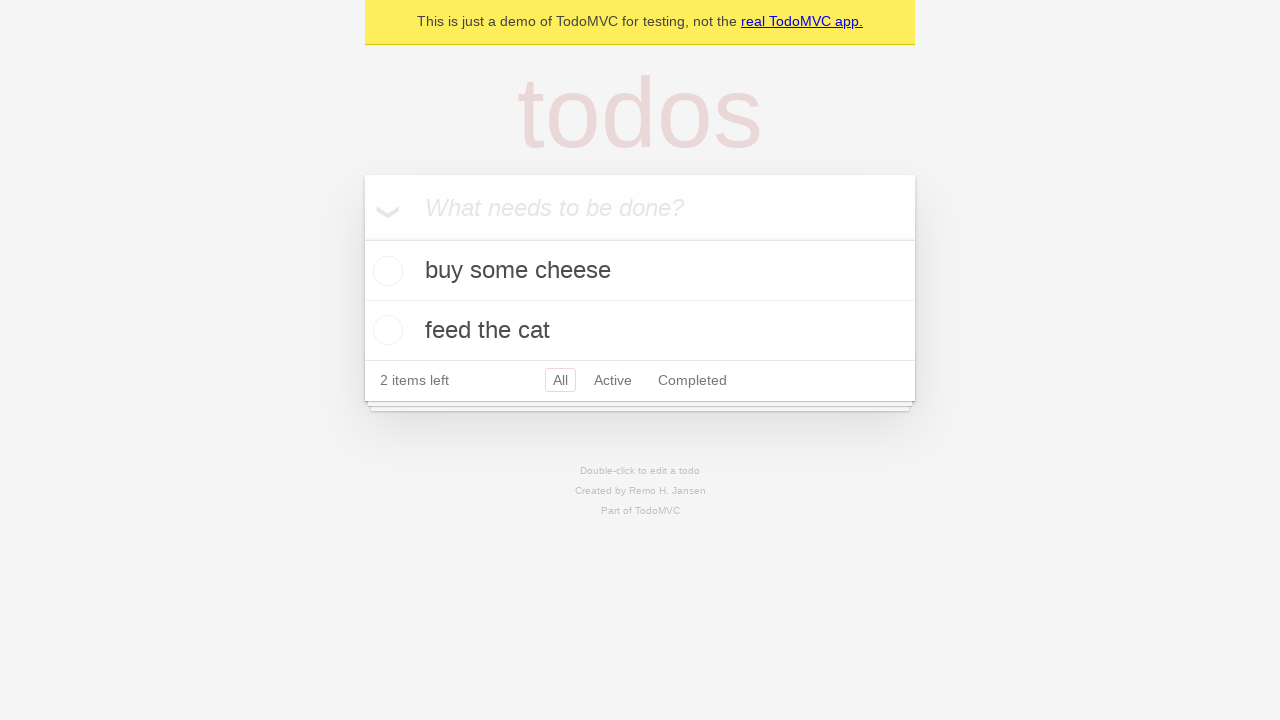

Filled todo input field with 'book a doctors appointment' on internal:attr=[placeholder="What needs to be done?"i]
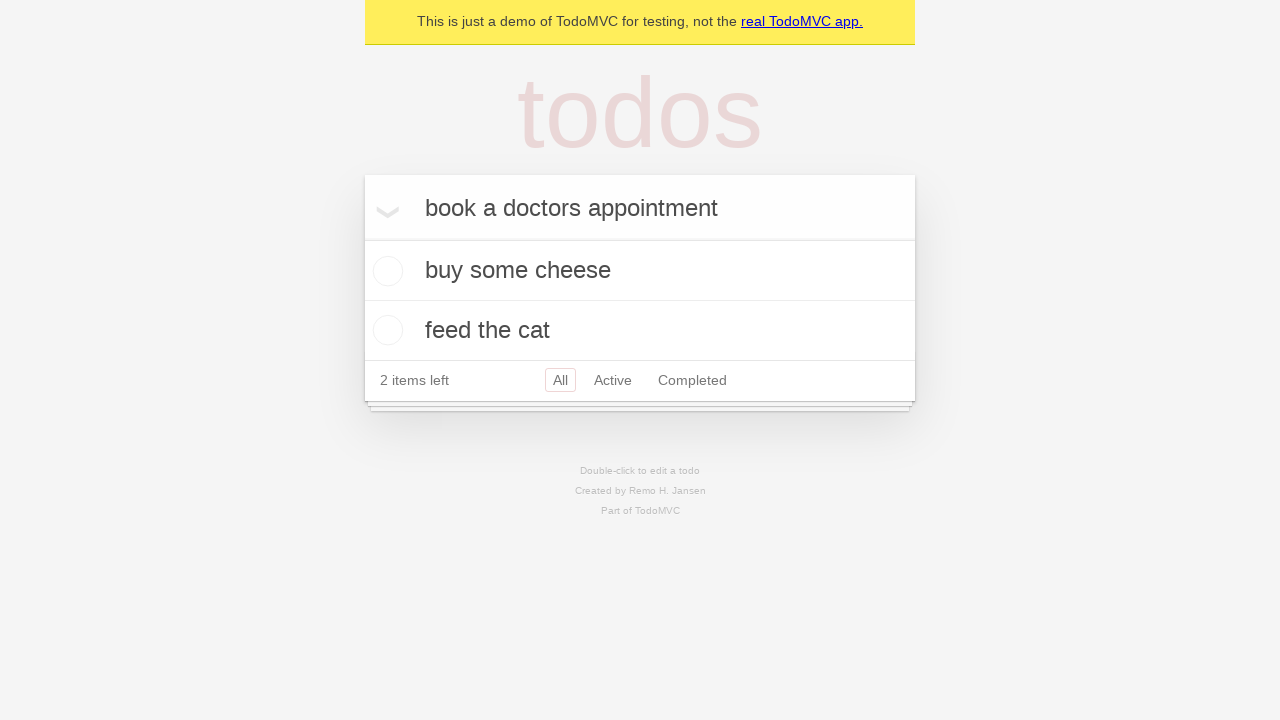

Pressed Enter to create todo 'book a doctors appointment' on internal:attr=[placeholder="What needs to be done?"i]
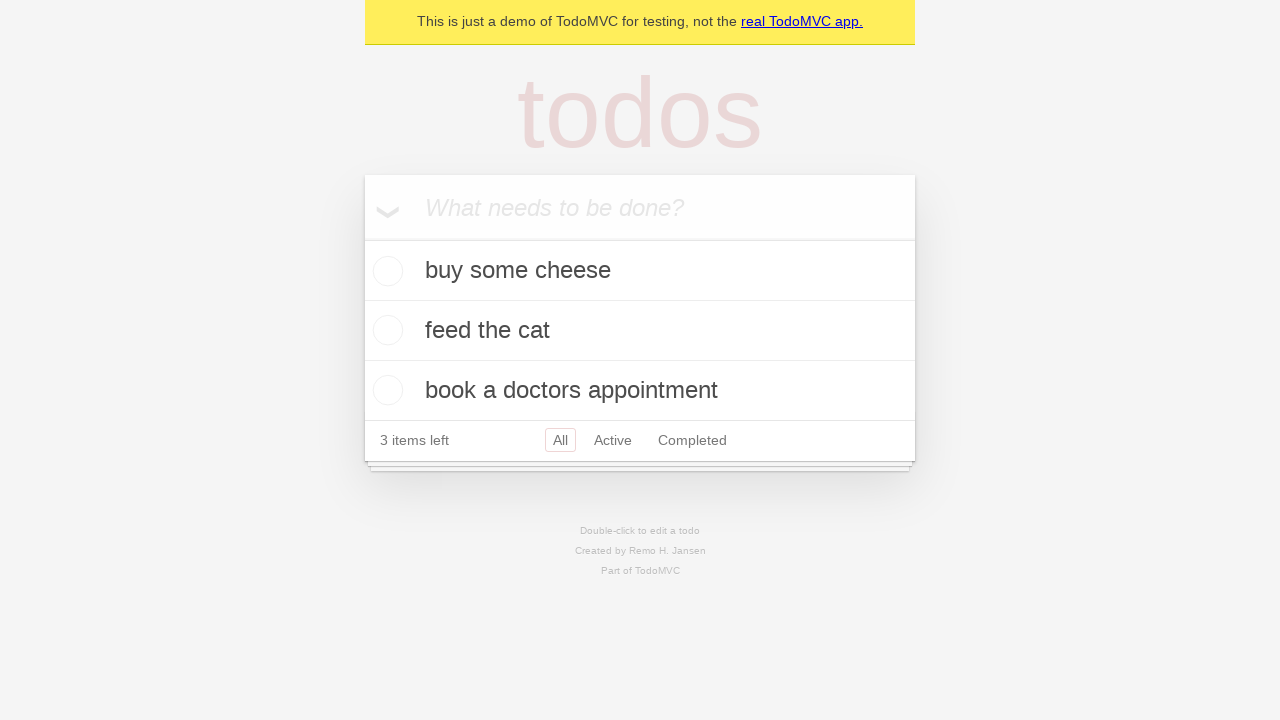

Marked second todo item as completed at (385, 330) on internal:testid=[data-testid="todo-item"s] >> nth=1 >> internal:role=checkbox
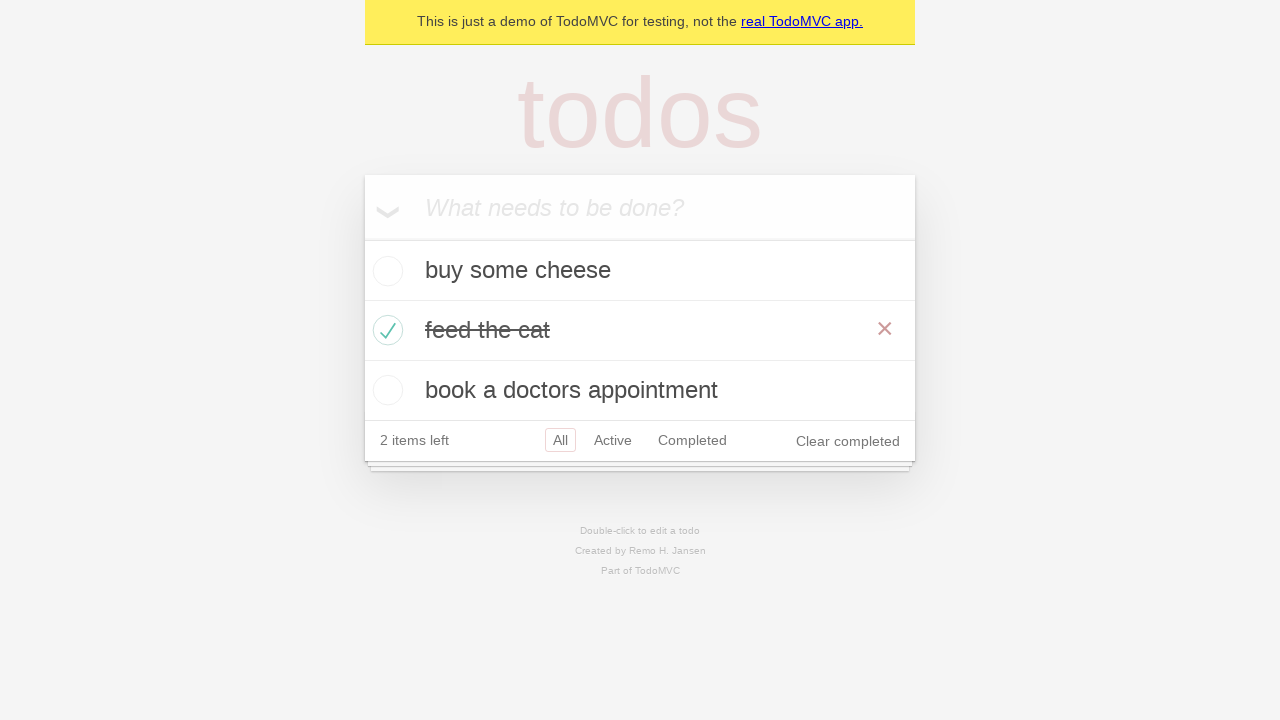

Clicked 'All' filter link at (560, 440) on internal:role=link[name="All"i]
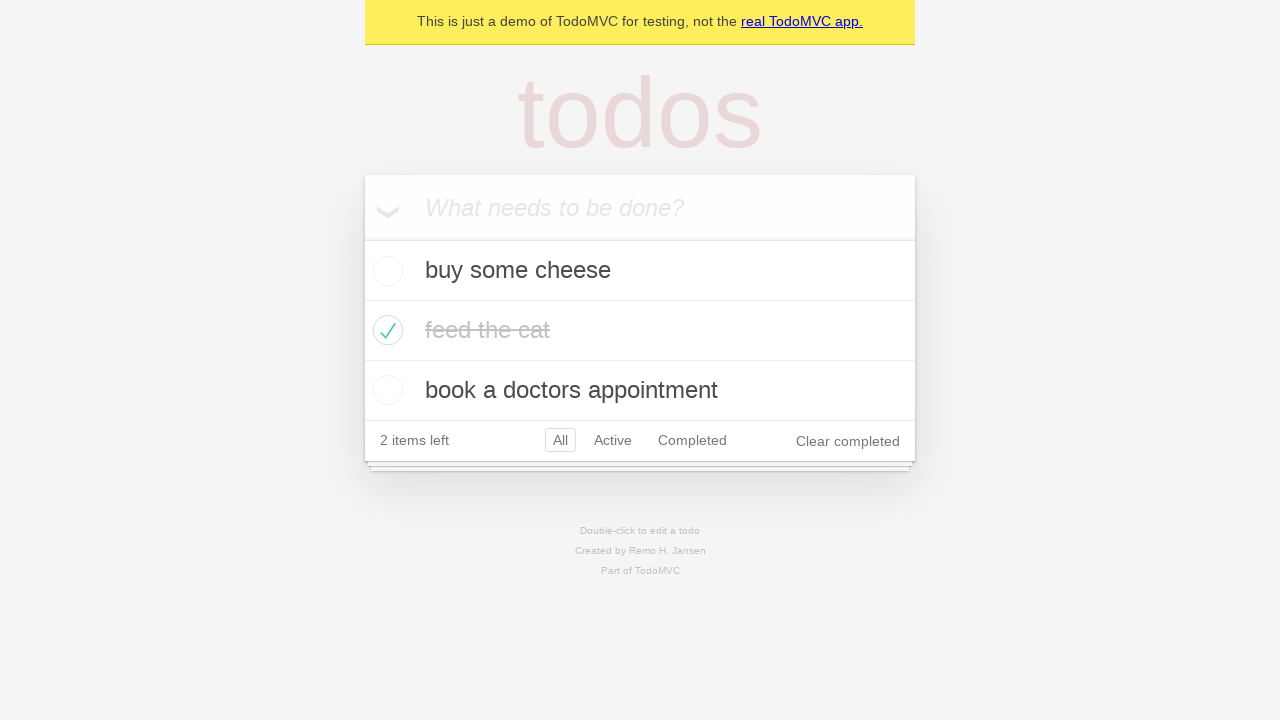

Clicked 'Active' filter link at (613, 440) on internal:role=link[name="Active"i]
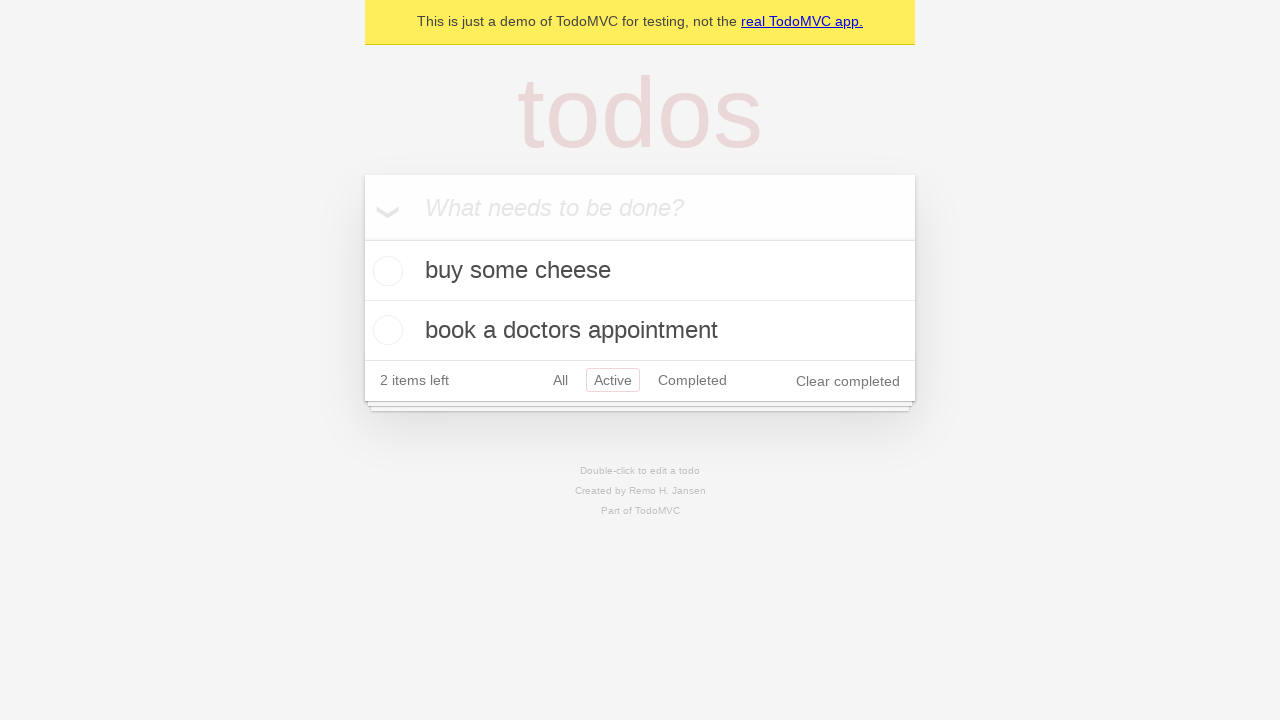

Clicked 'Completed' filter link at (692, 380) on internal:role=link[name="Completed"i]
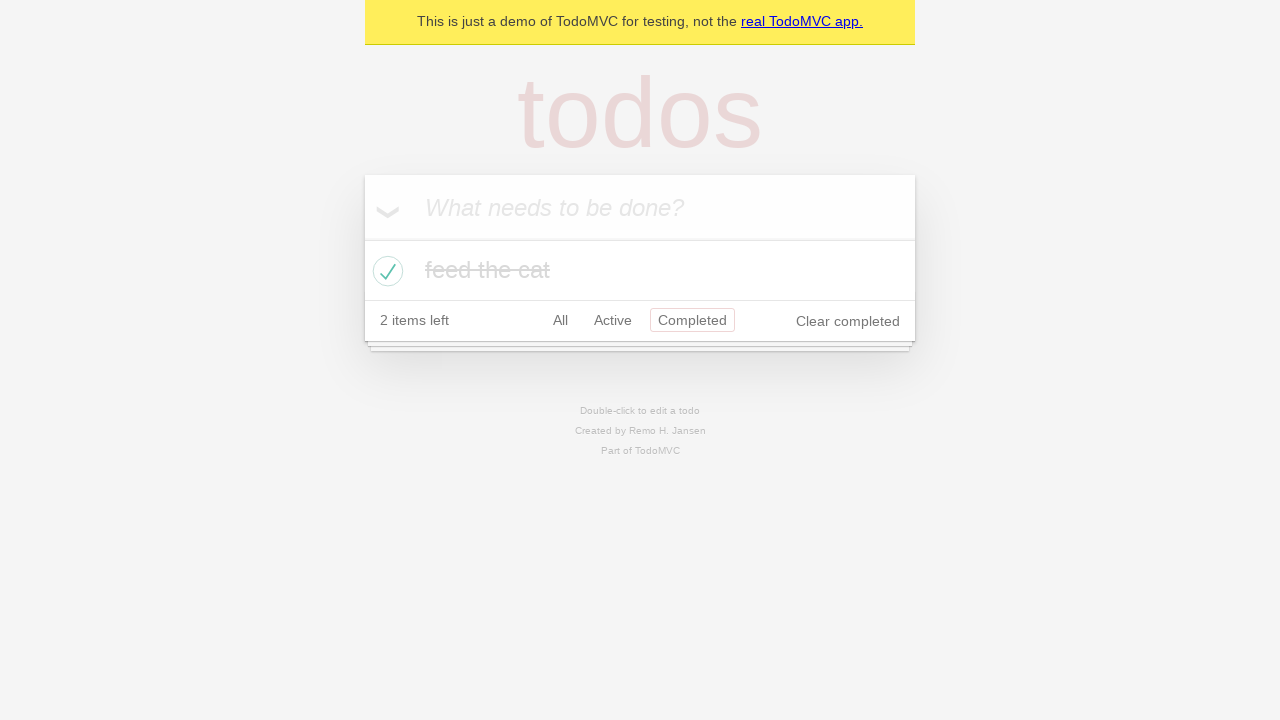

Clicked browser back button from 'Completed' filter
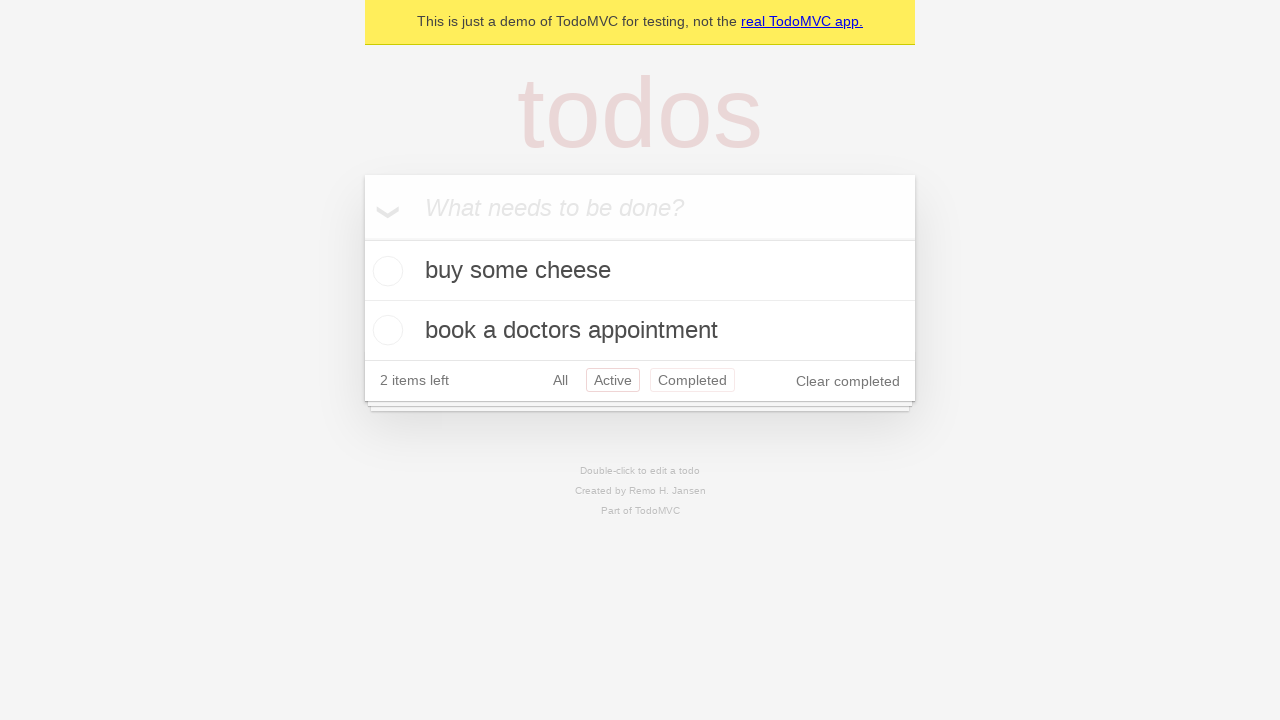

Clicked browser back button to return to 'All' filter
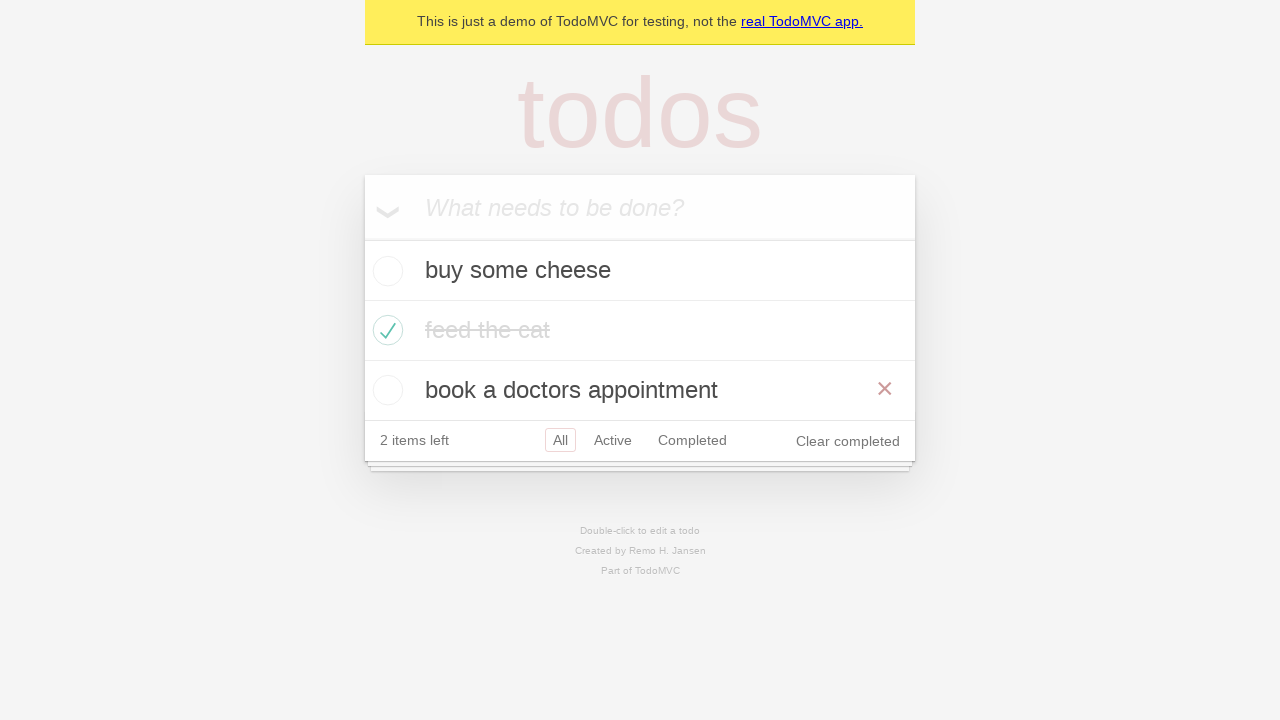

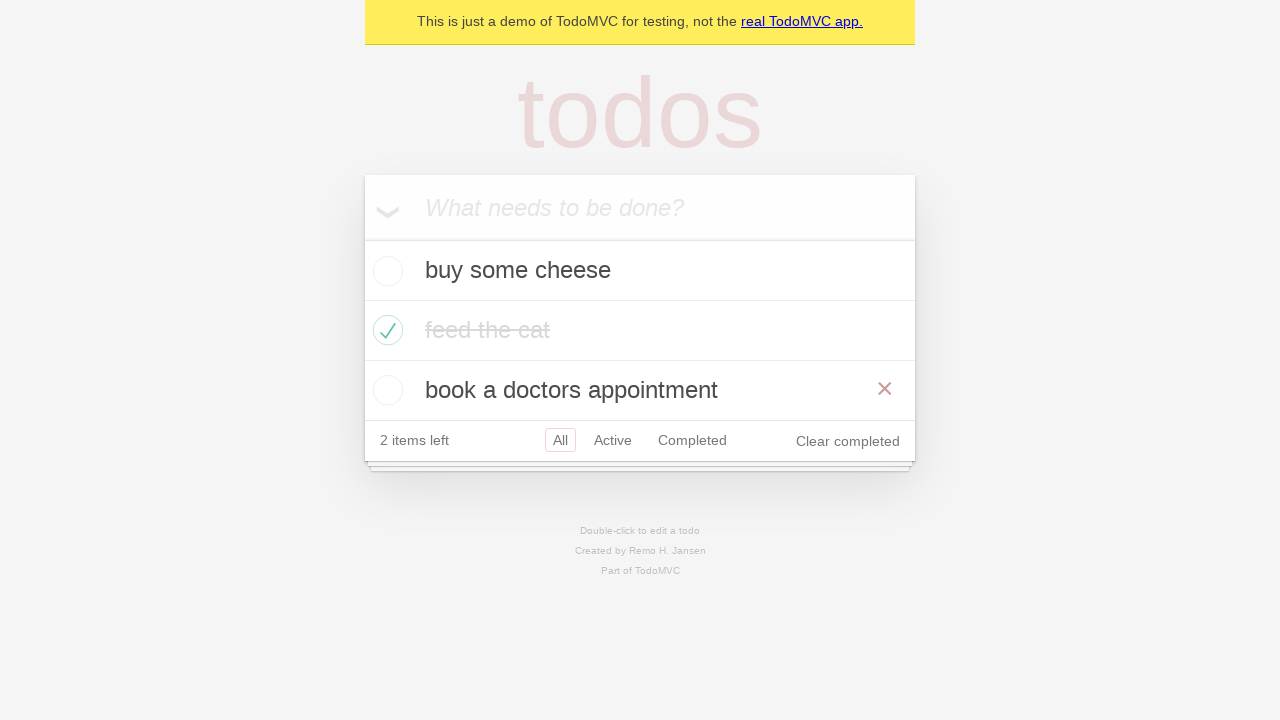